Tests that checkbox3 can be checked and unchecked by clicking on it

Starting URL: https://moatazeldebsy.github.io/test-automation-practices/#/checkboxes

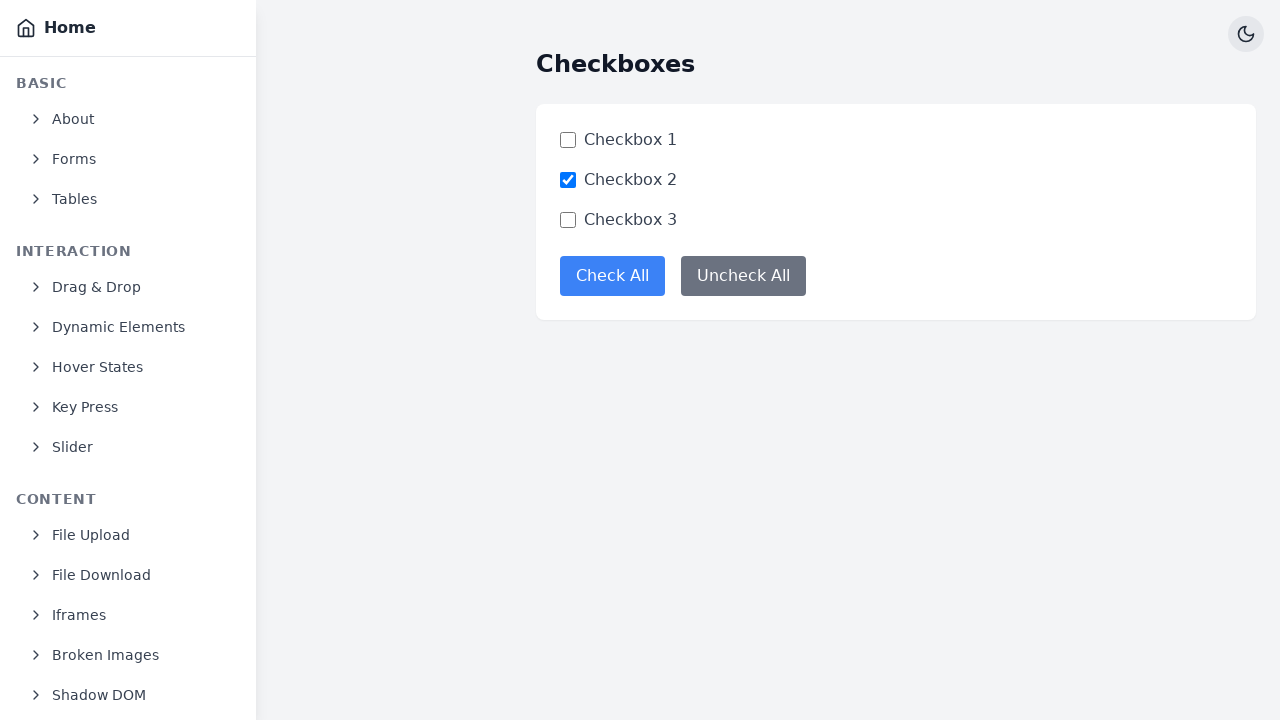

Navigated to checkboxes test page
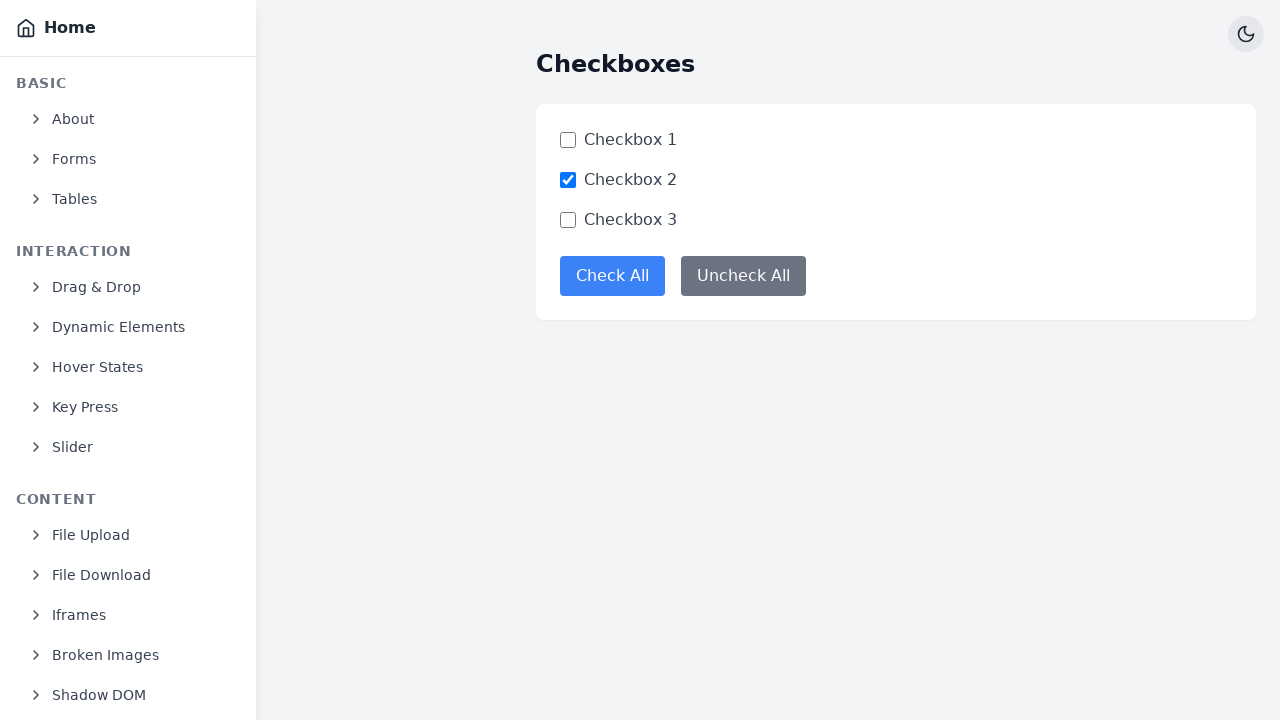

Located checkbox3 element
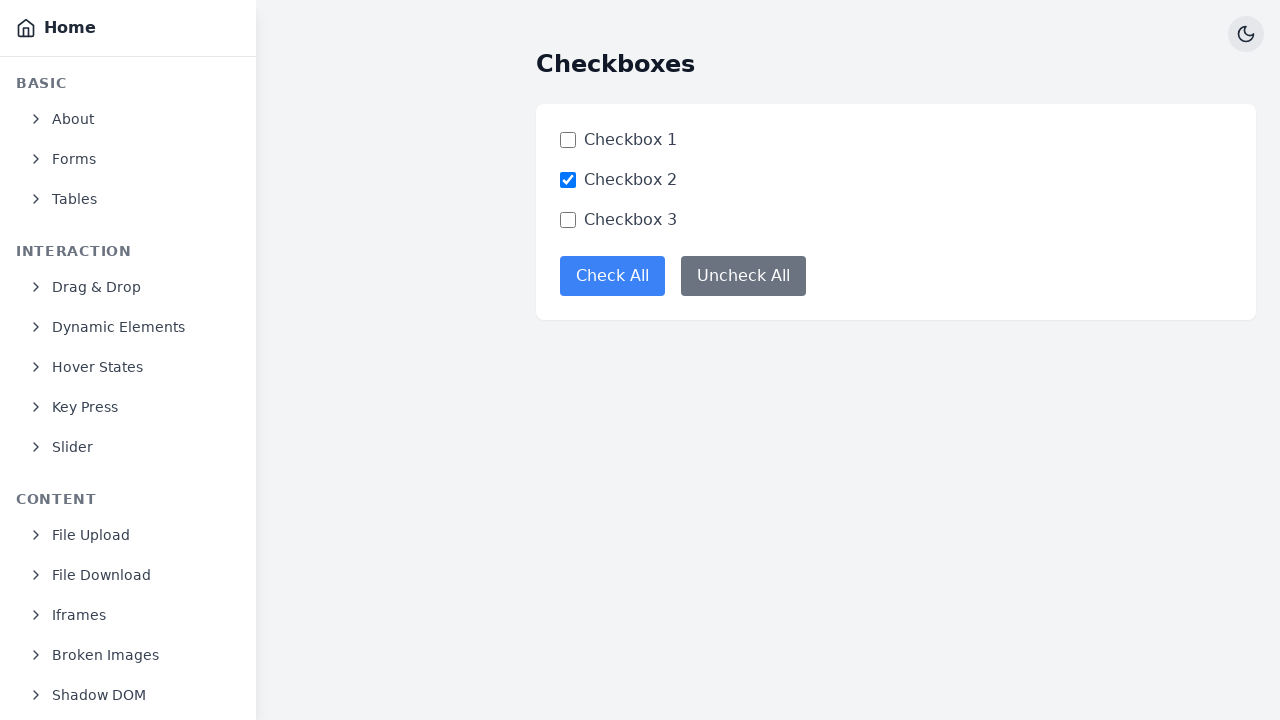

Clicked checkbox3 to check it at (568, 220) on input[data-test='checkbox-checkbox3']
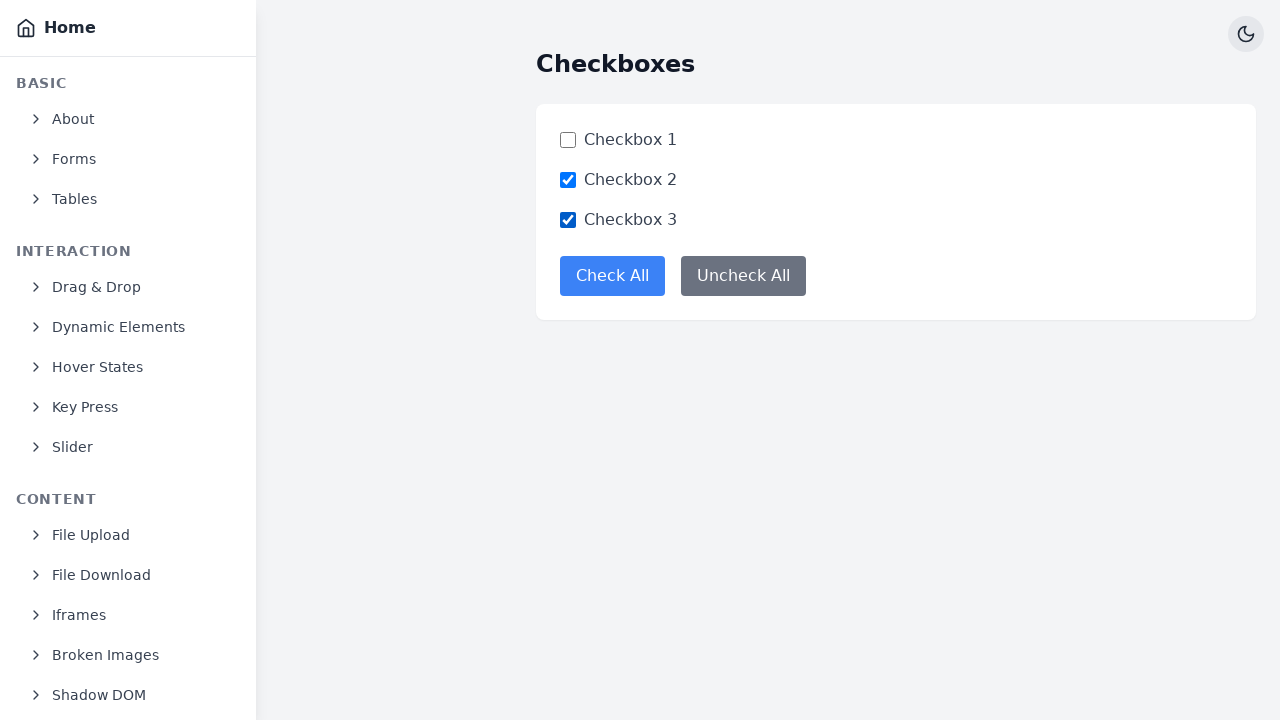

Verified checkbox3 is checked
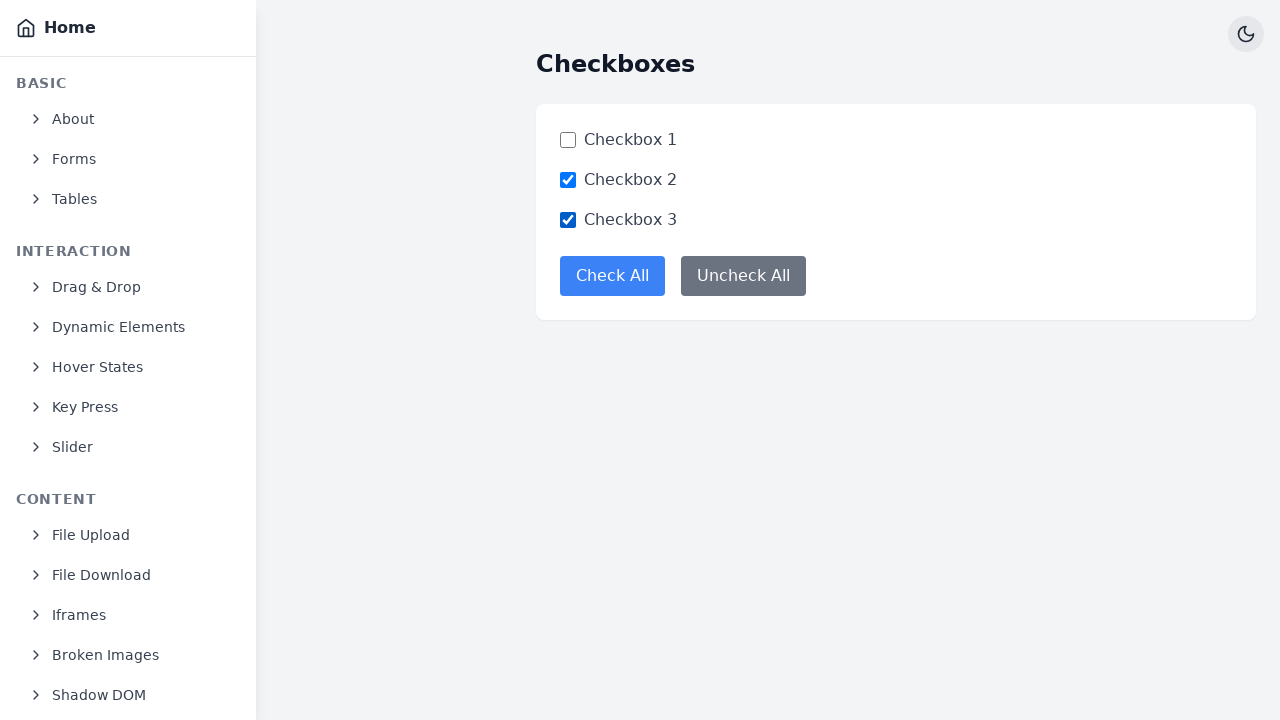

Clicked checkbox3 to uncheck it at (568, 220) on input[data-test='checkbox-checkbox3']
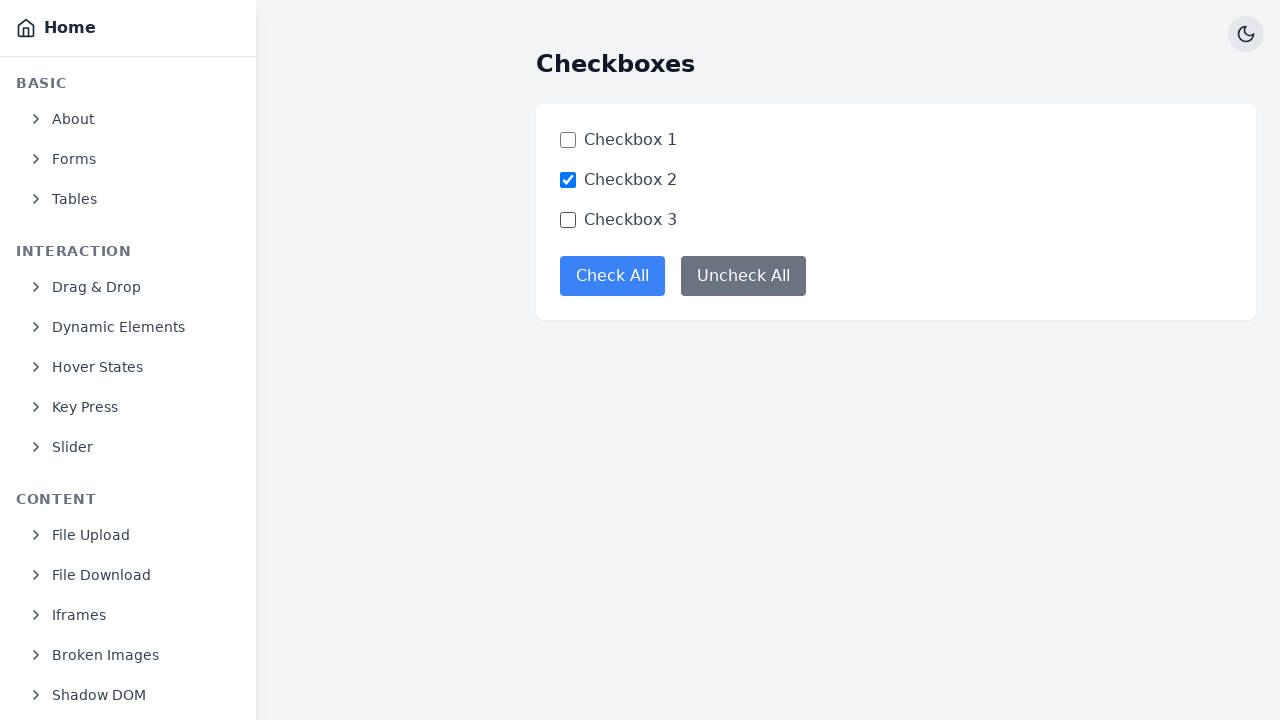

Verified checkbox3 is unchecked
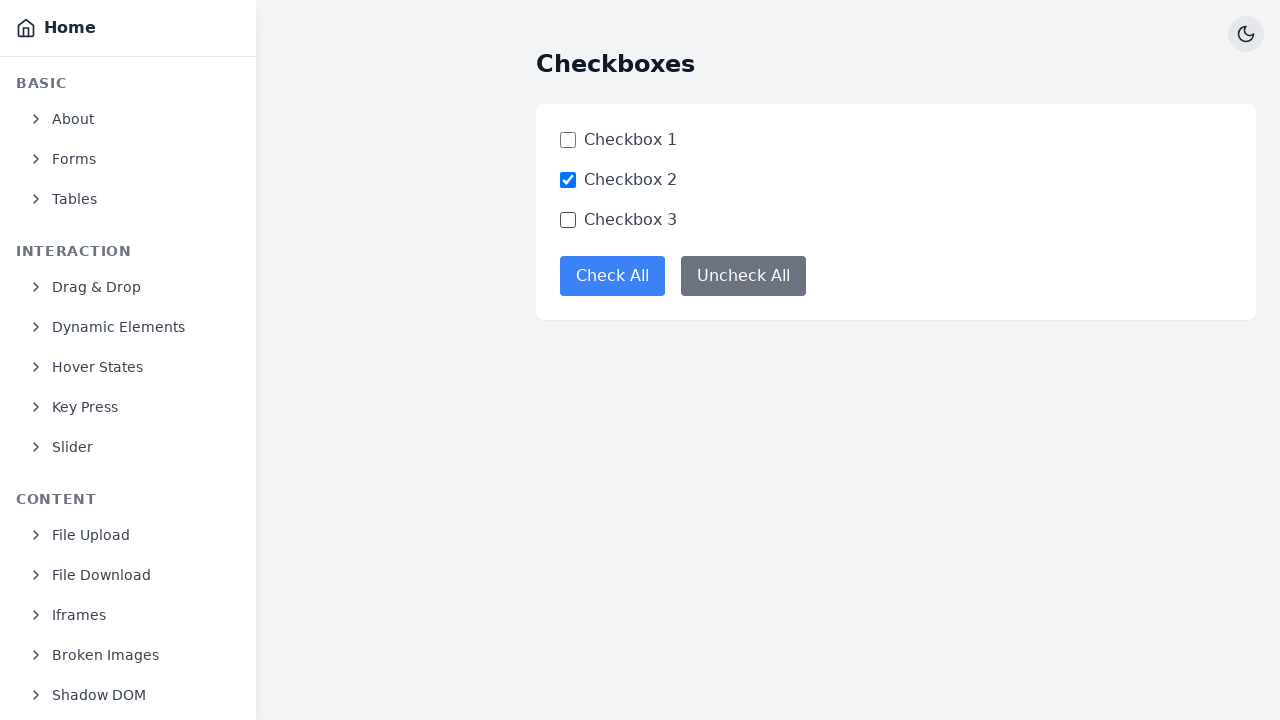

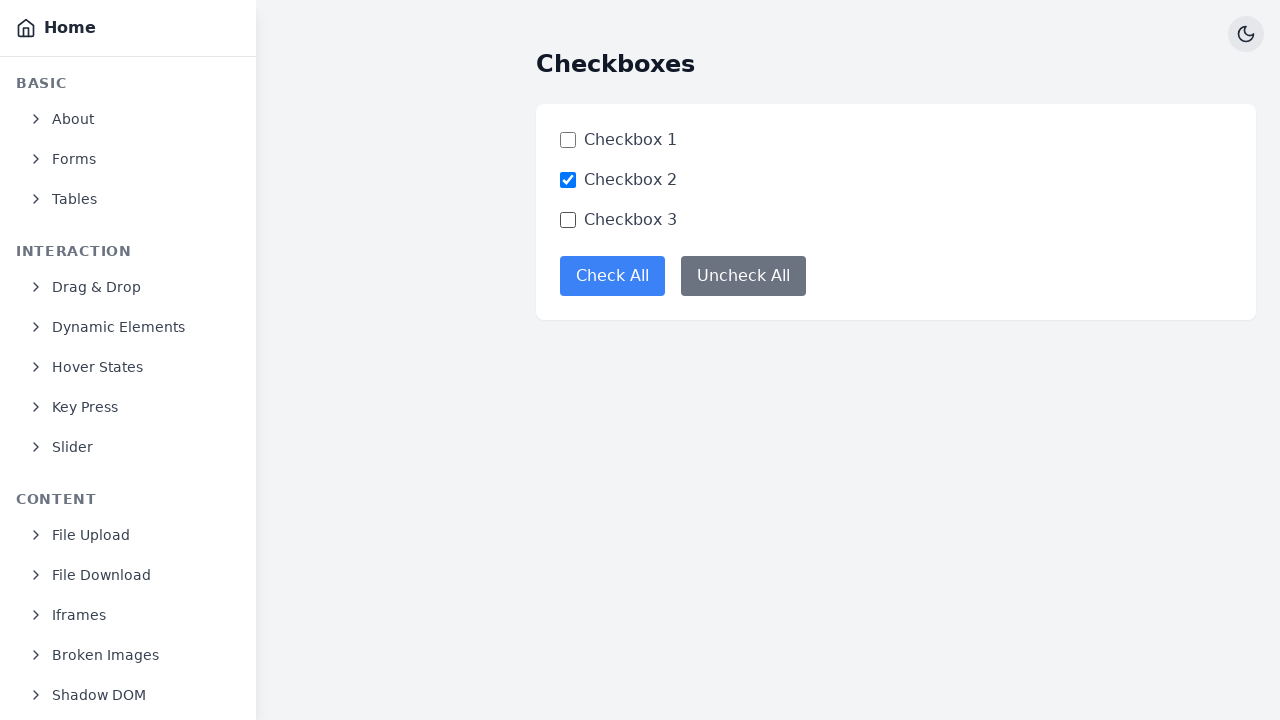